Tests the accommodation plan list page as a non-logged-in user by navigating to the plans page and verifying that free plans are displayed with correct information.

Starting URL: https://hotel-example-site.takeyaqa.dev/ja/index.html

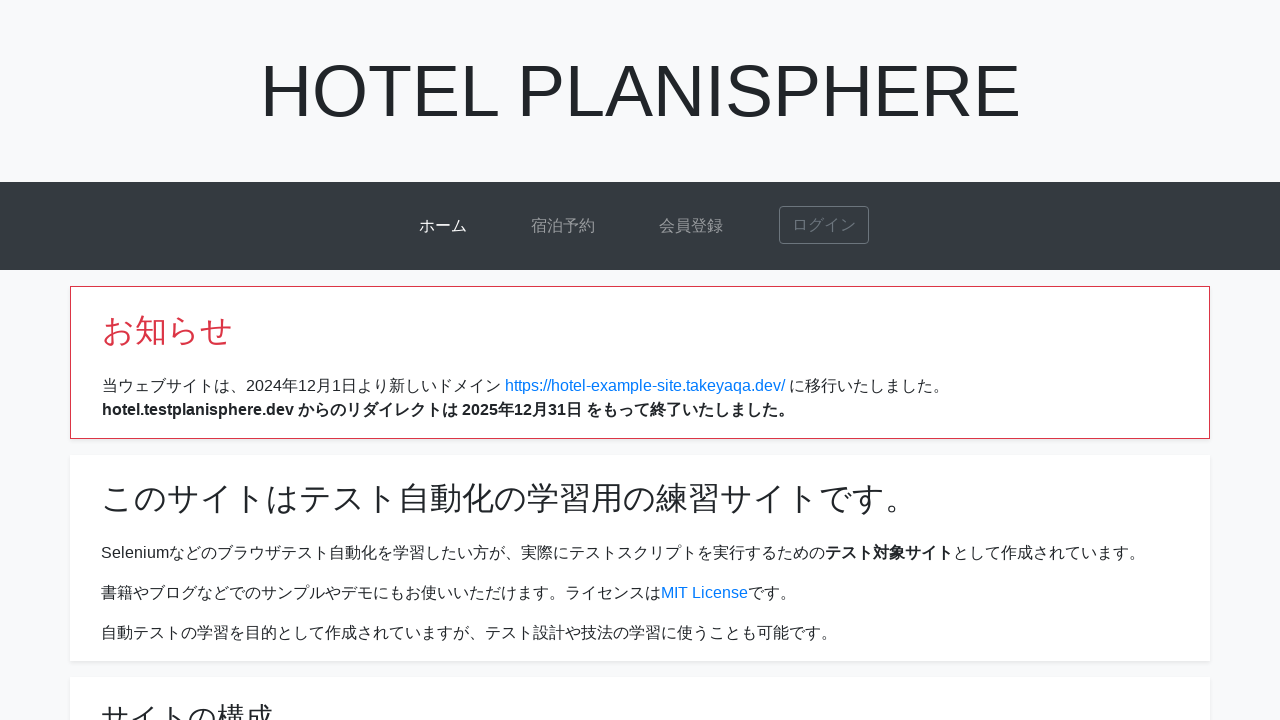

Clicked plans link to navigate to accommodation plans page at (563, 226) on a[href*="plans"]
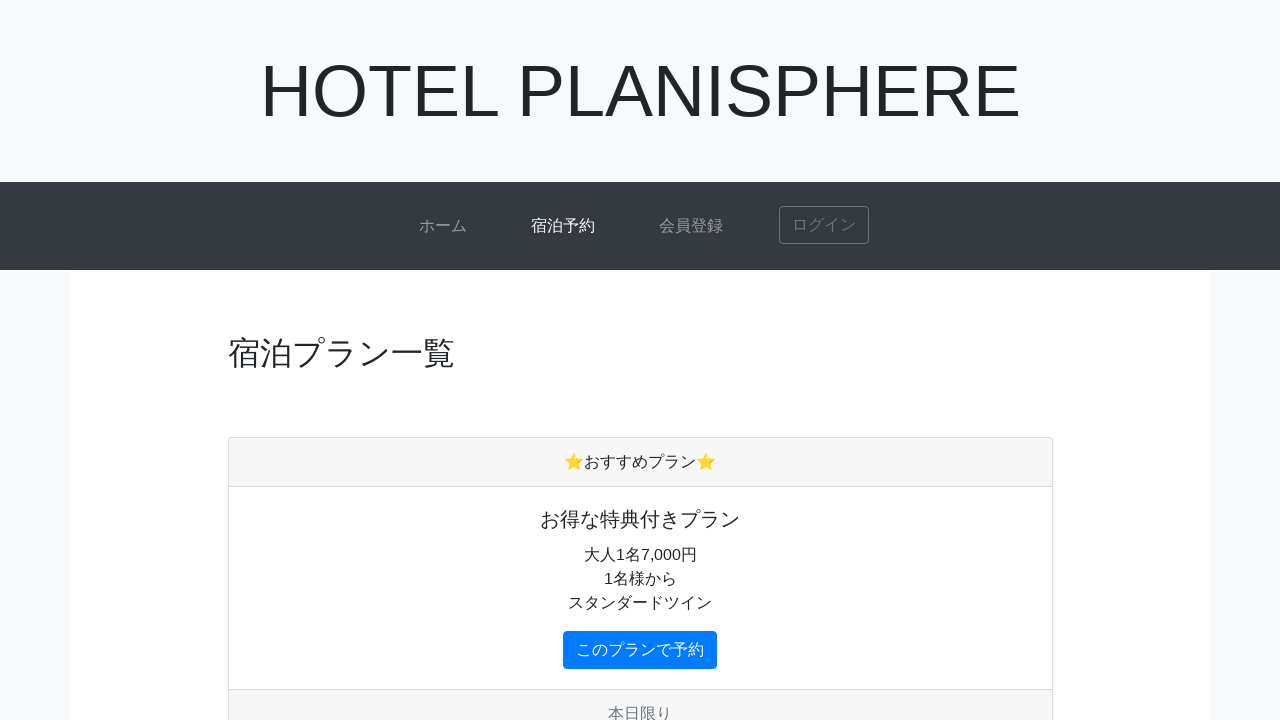

Plans page loaded successfully
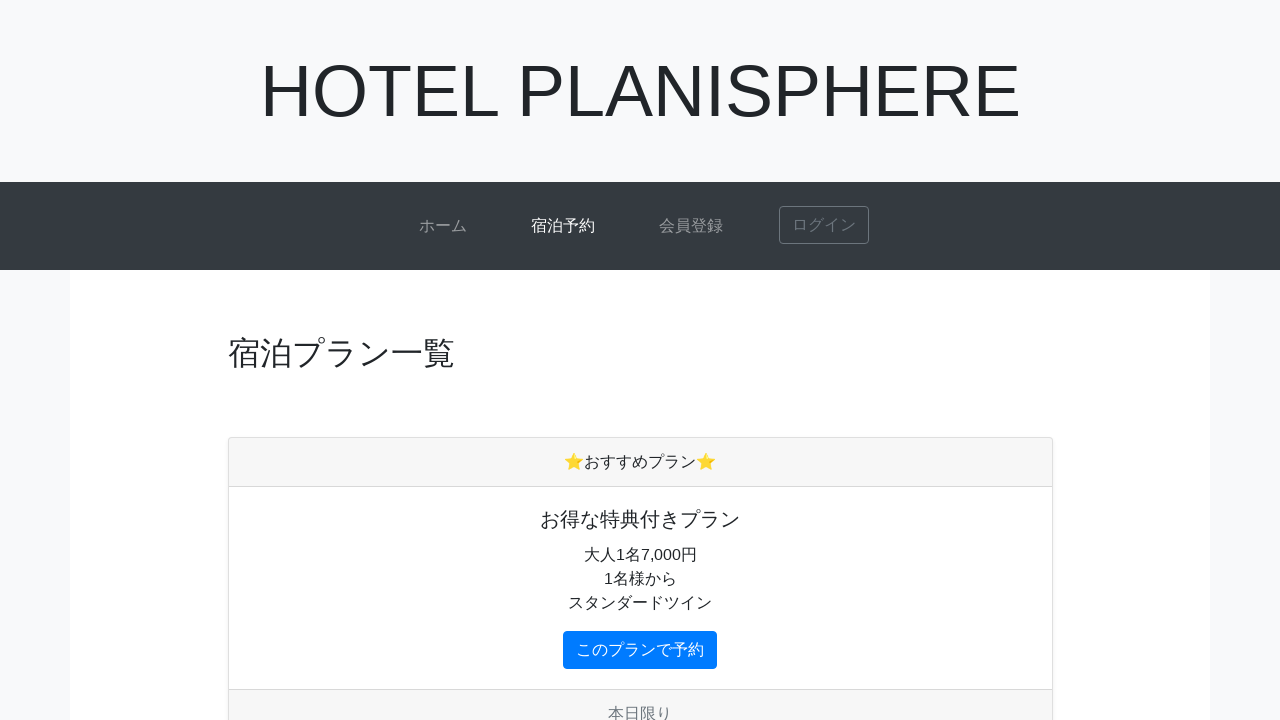

Verified that accommodation plan cards are displayed
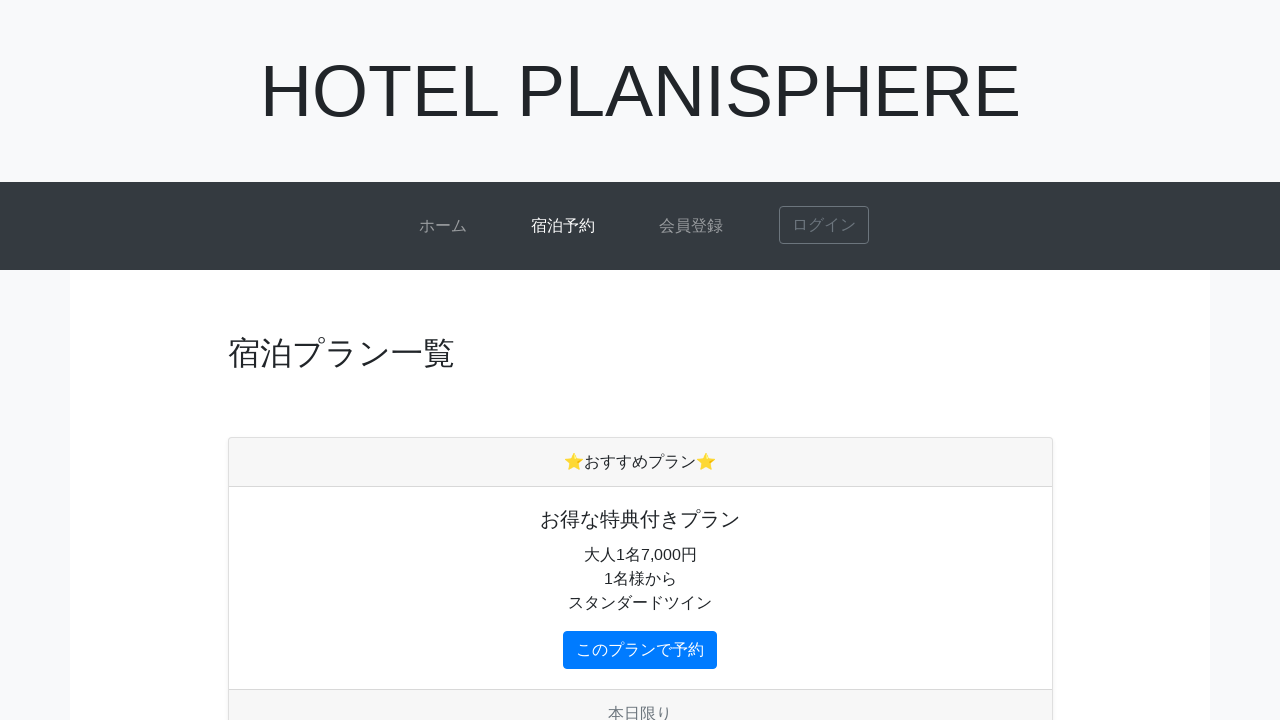

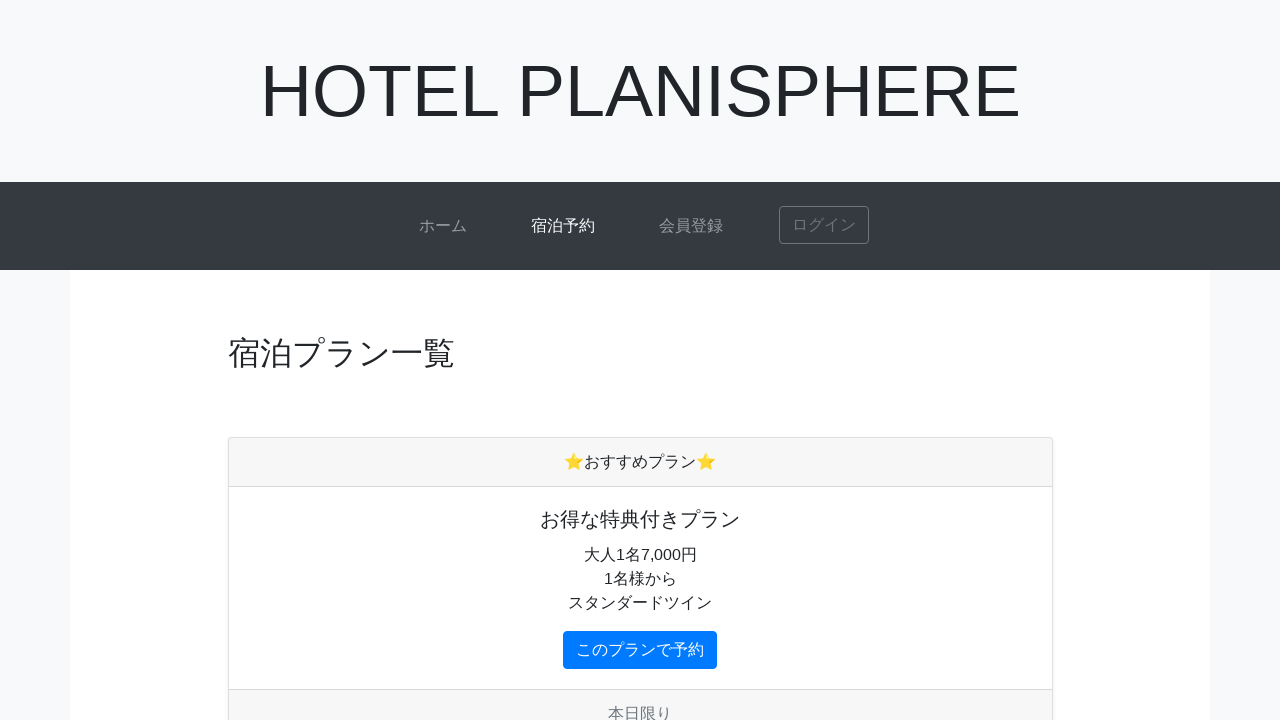